Tests dropdown selection functionality on a registration form by selecting values from Skills, Country, and Technical Skills dropdowns using different selection methods

Starting URL: https://grotechminds.com/registration/

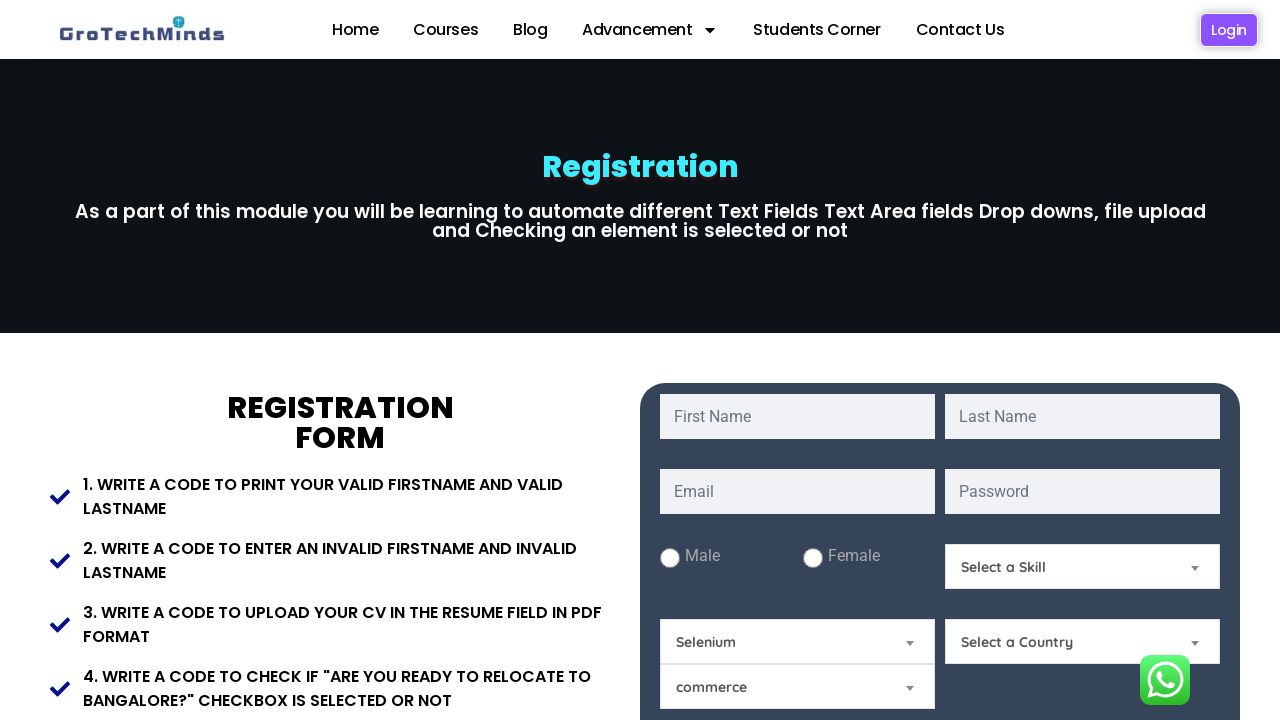

Selected 'Technical Skills' from the Skills dropdown by visible text on #Skills
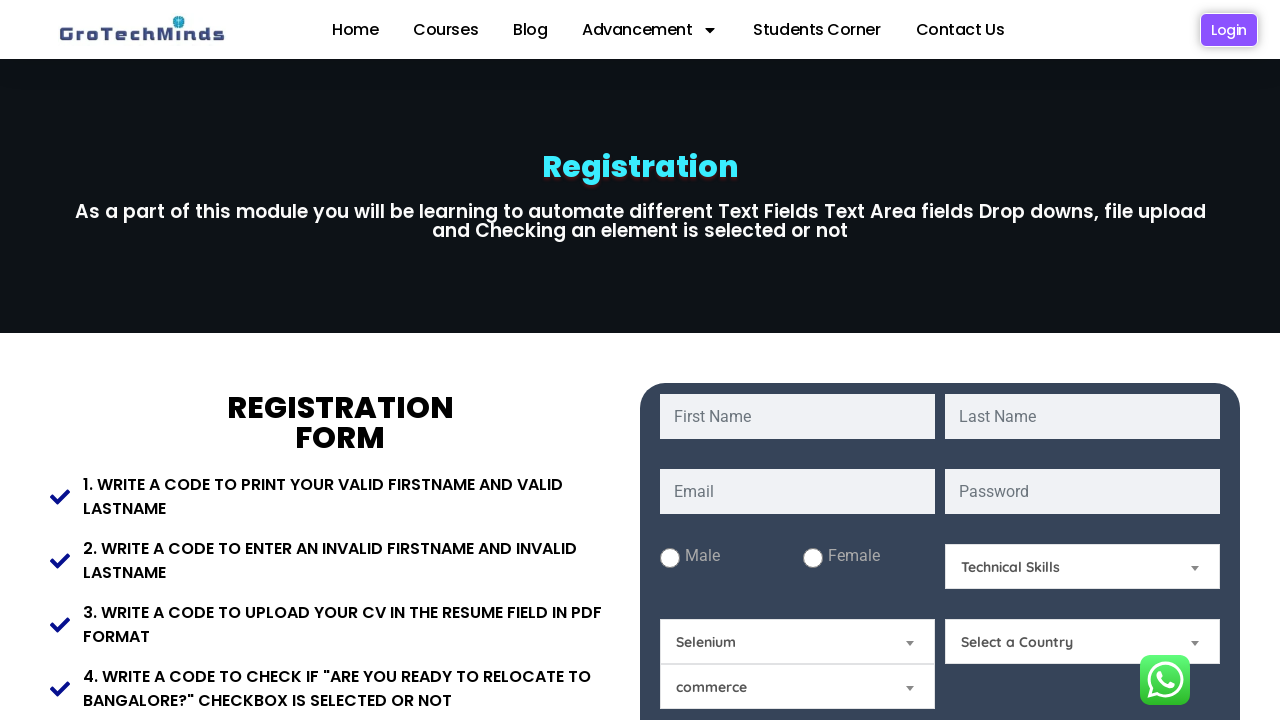

Selected 'India' from the Country dropdown by value on #Country
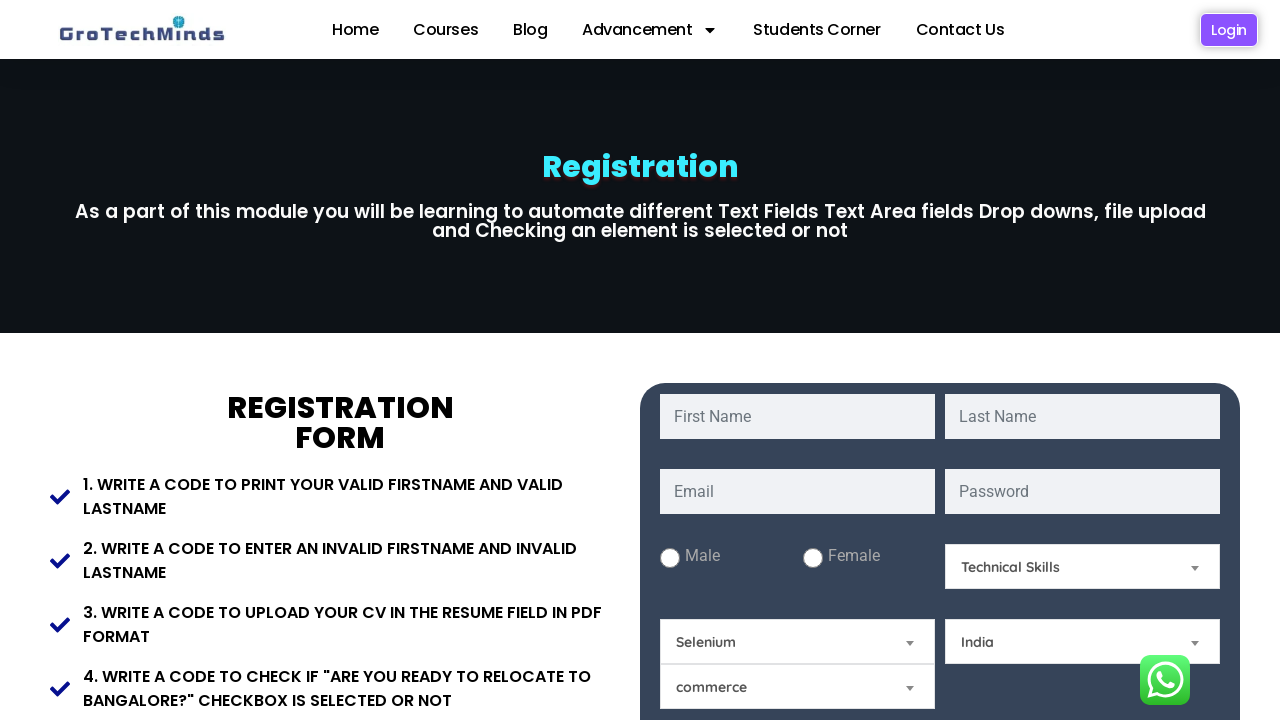

Selected second option (index 1) from the Technical Skills dropdown on #technicalskills
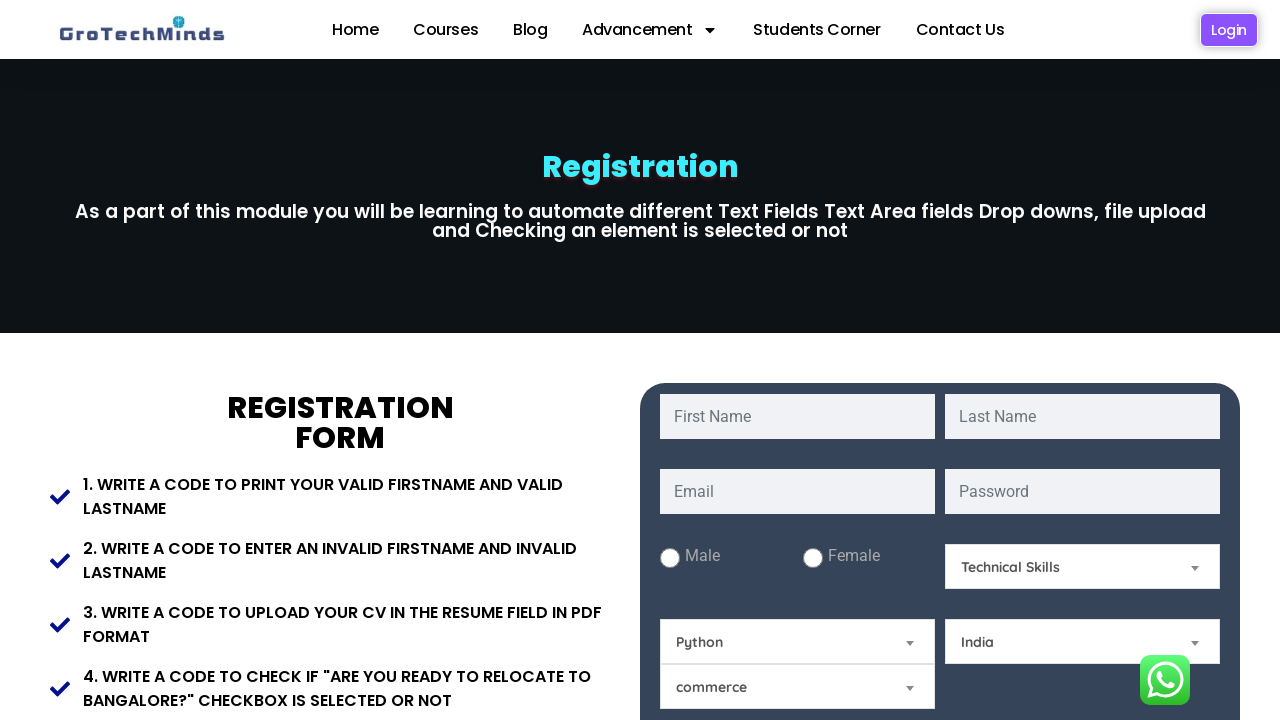

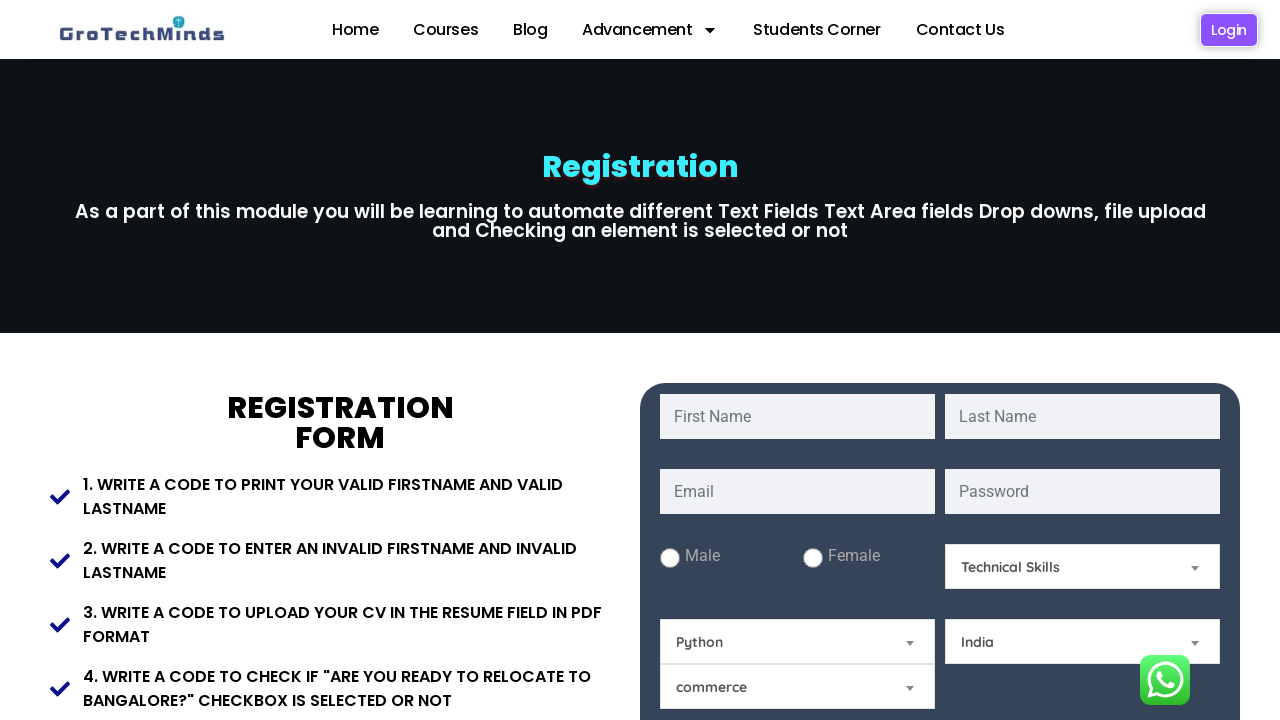